Tests a wait functionality by clicking a verify button and checking for a success message

Starting URL: http://suninjuly.github.io/wait1.html

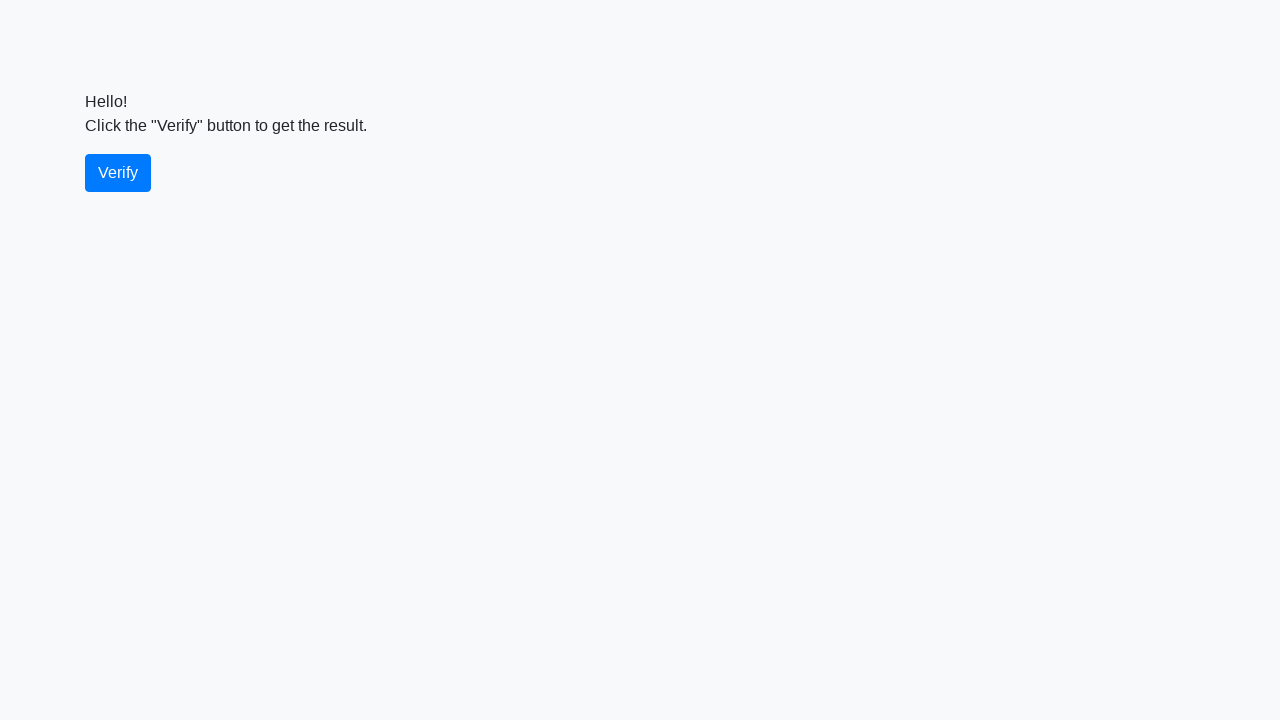

Clicked the verify button at (118, 173) on #verify
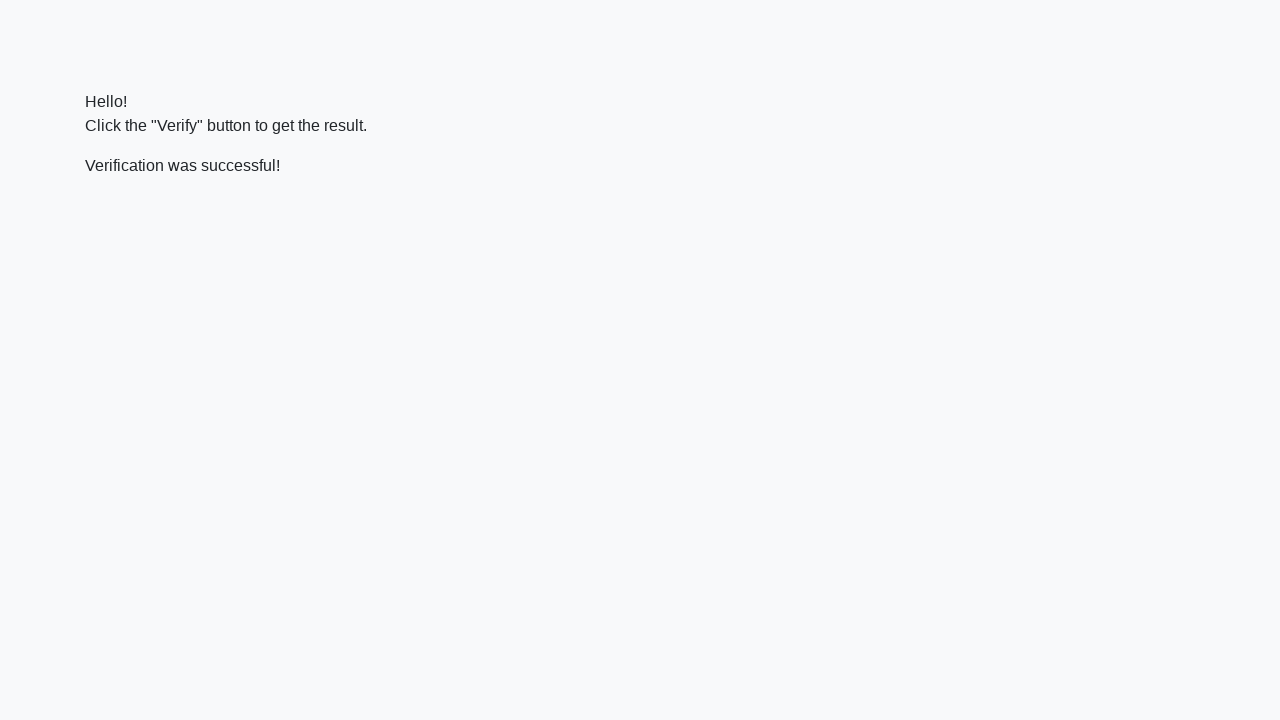

Waited for and found the success message element
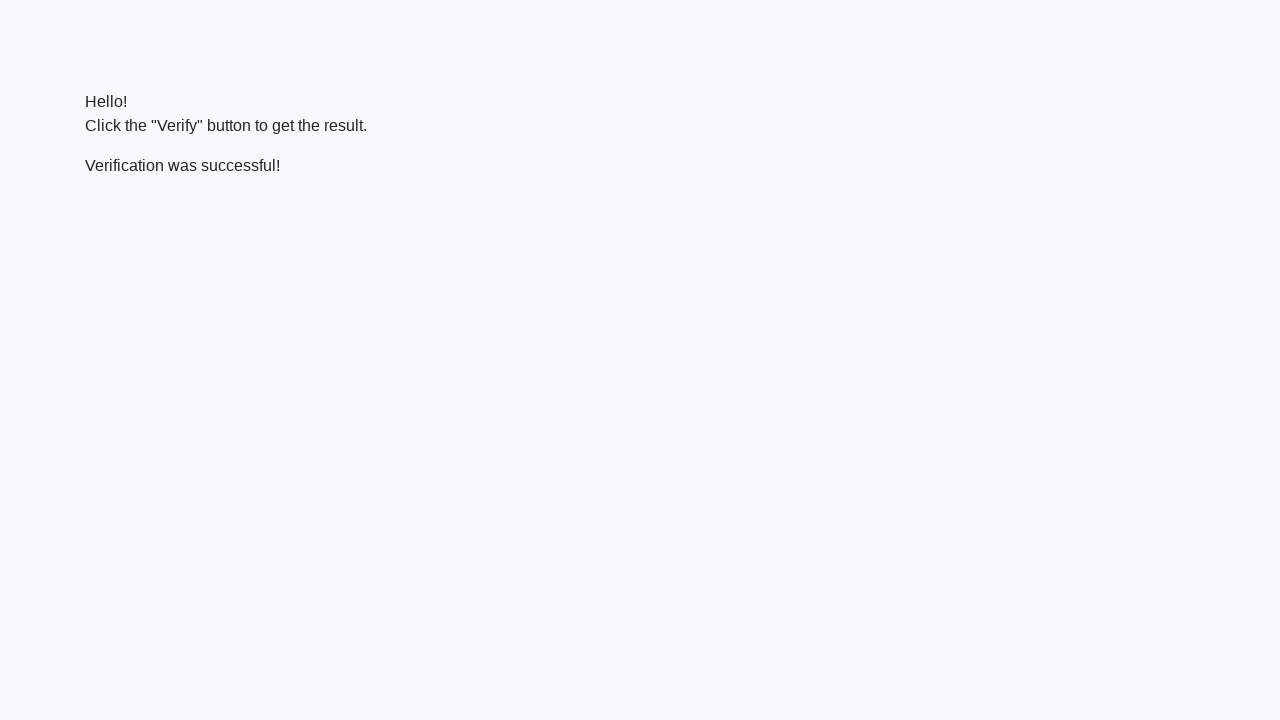

Verified that success message contains 'successful'
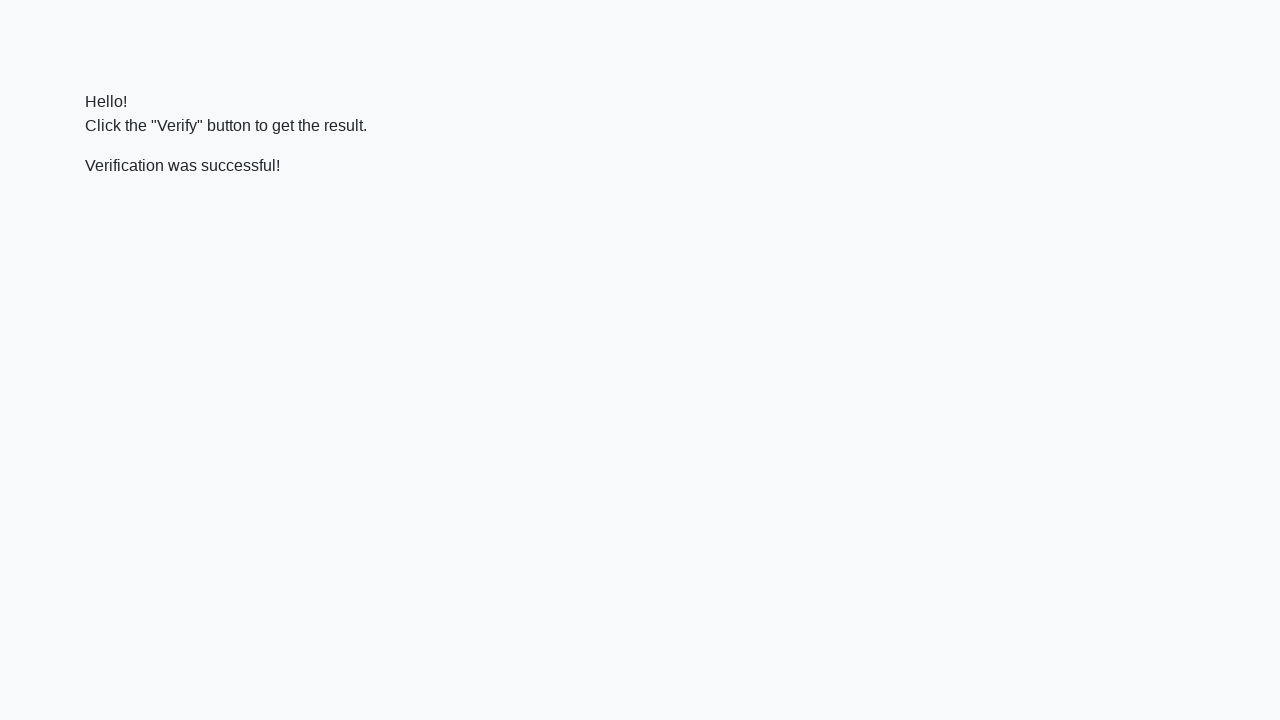

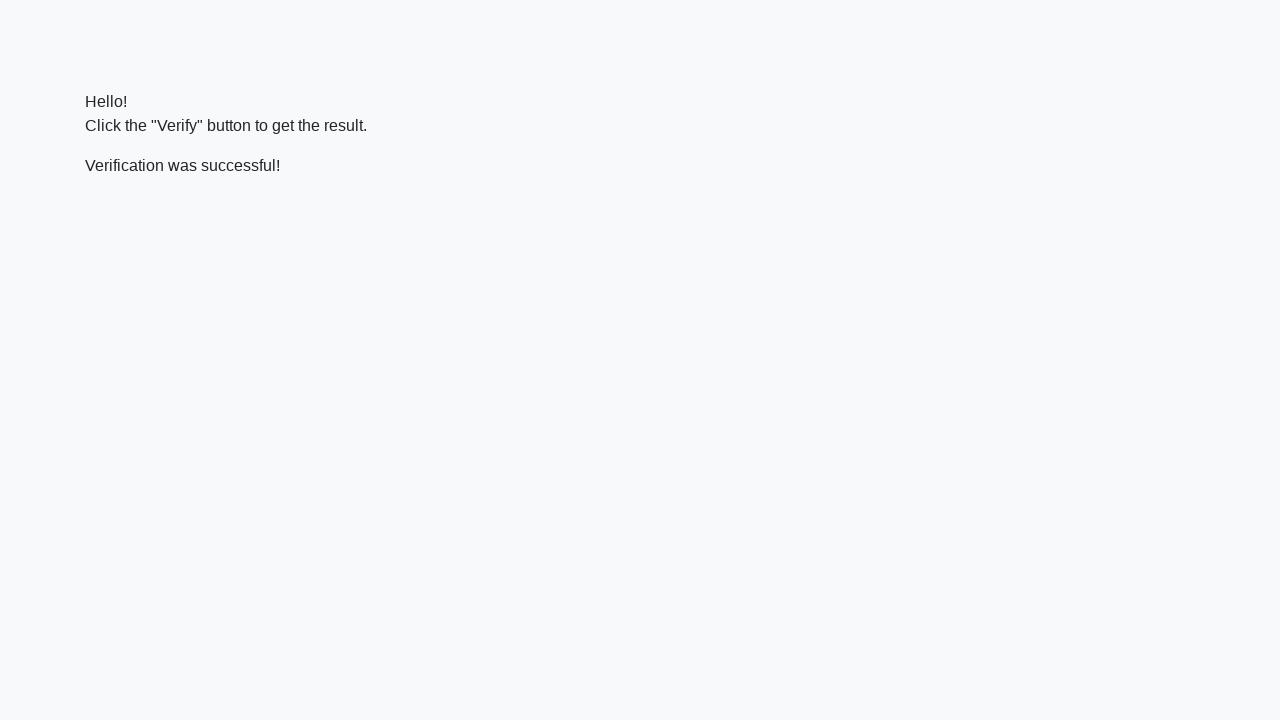